Tests a text box form on DEMOQA by filling Full Name, Email, Current Address, and Permanent Address fields with random data, then submitting the form. This is repeated 3 times in a loop.

Starting URL: https://demoqa.com/text-box

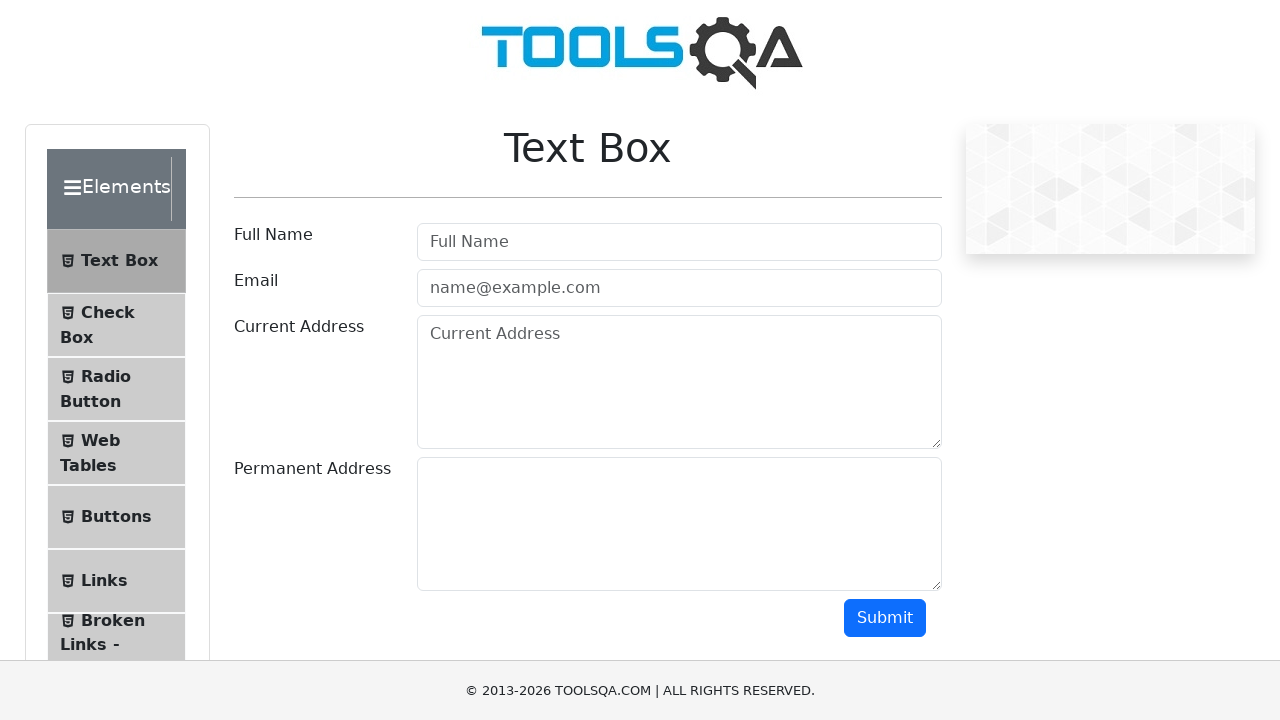

Filled Full Name field with 'Juan' (iteration 1/3) on #userName
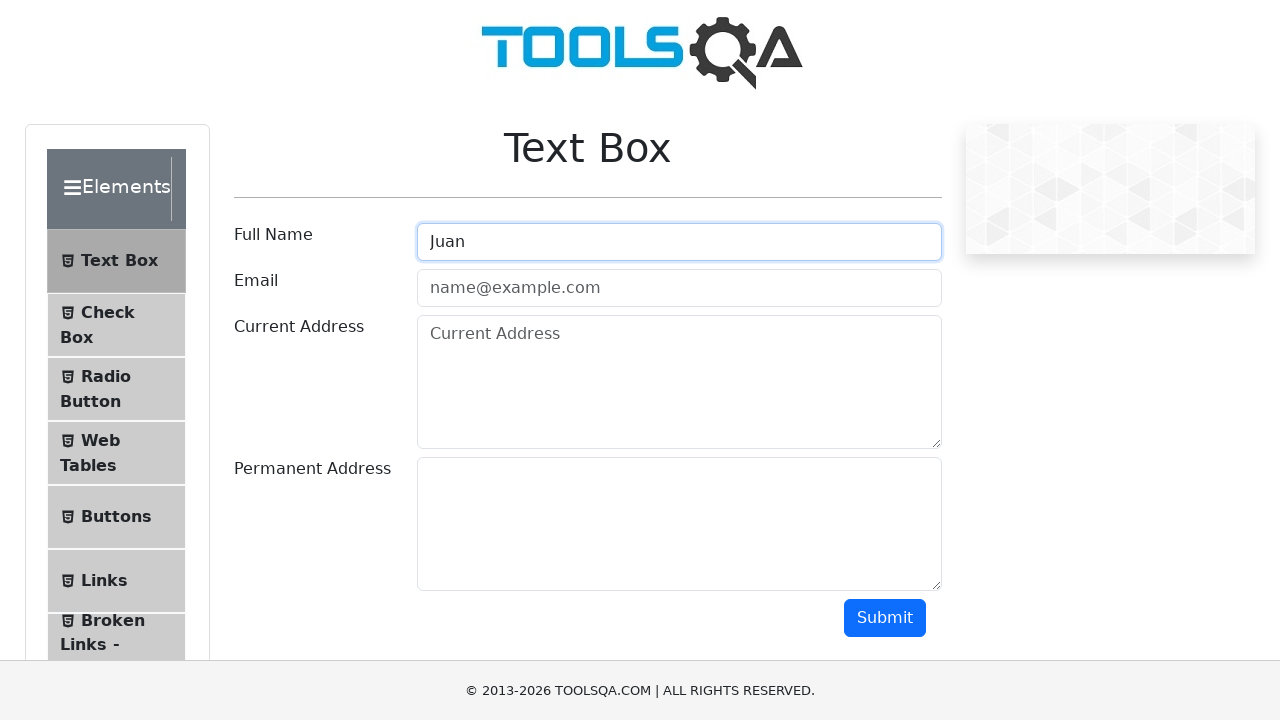

Filled Email field with 'Juan@gmail.com' (iteration 1/3) on #userEmail
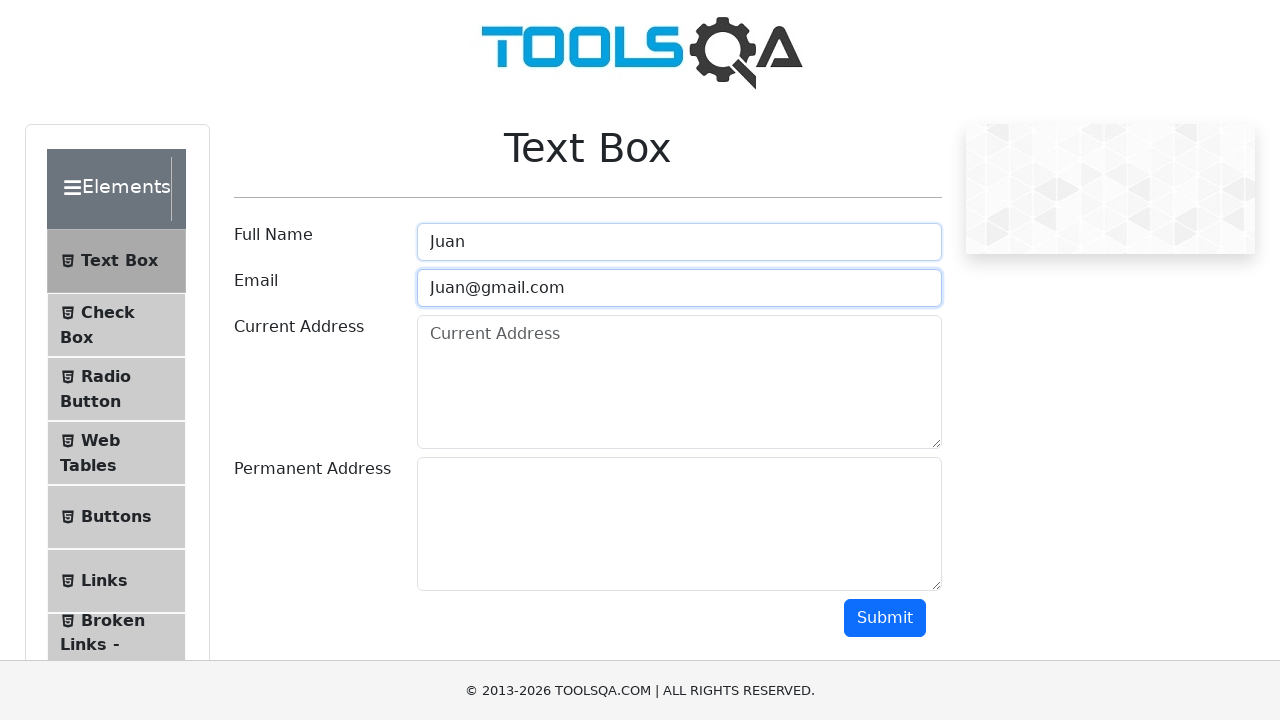

Filled Current Address field with 'Pasaje San Luis 135' (iteration 1/3) on #currentAddress
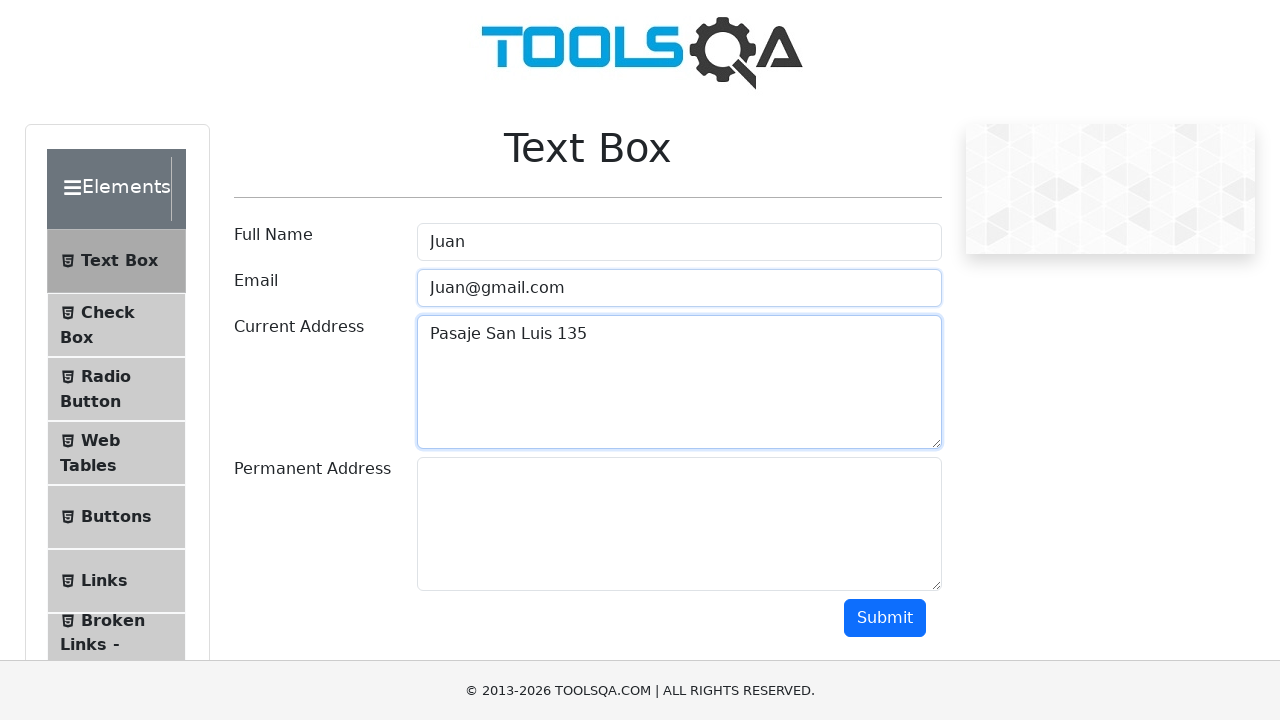

Filled Permanent Address field with 'Bario Terminal Casa 135' (iteration 1/3) on #permanentAddress
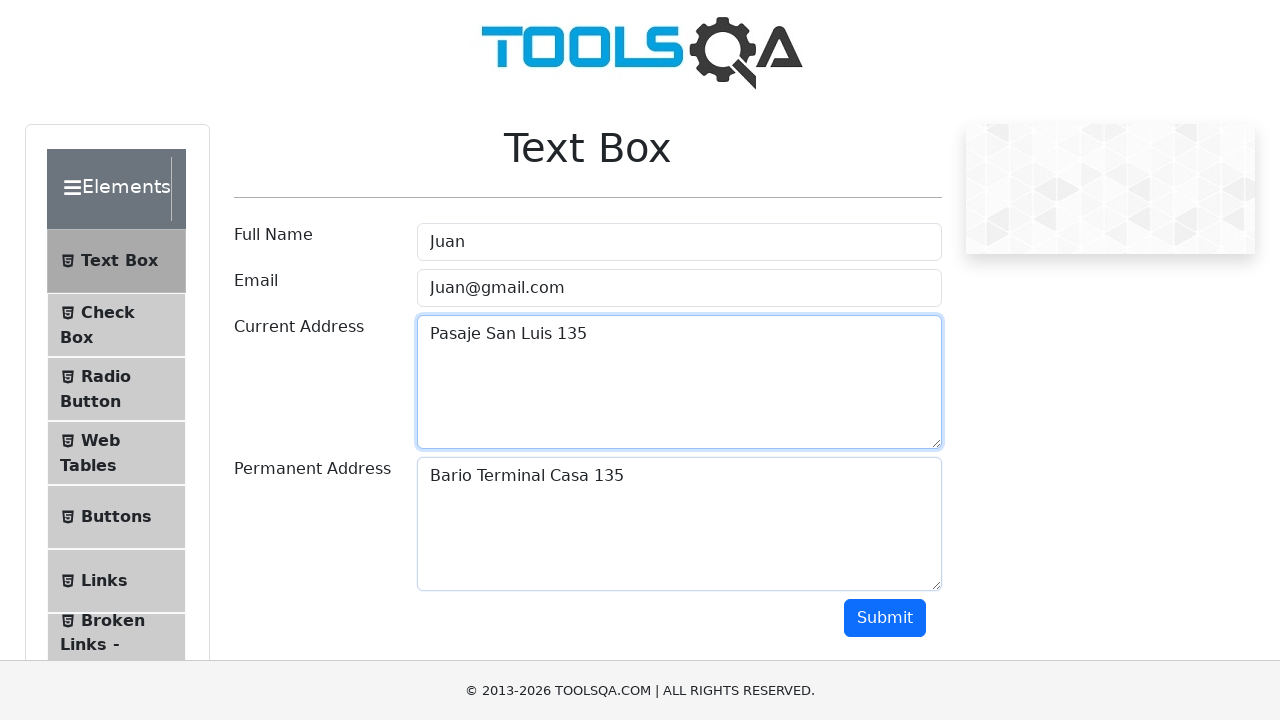

Scrolled to Submit button (iteration 1/3)
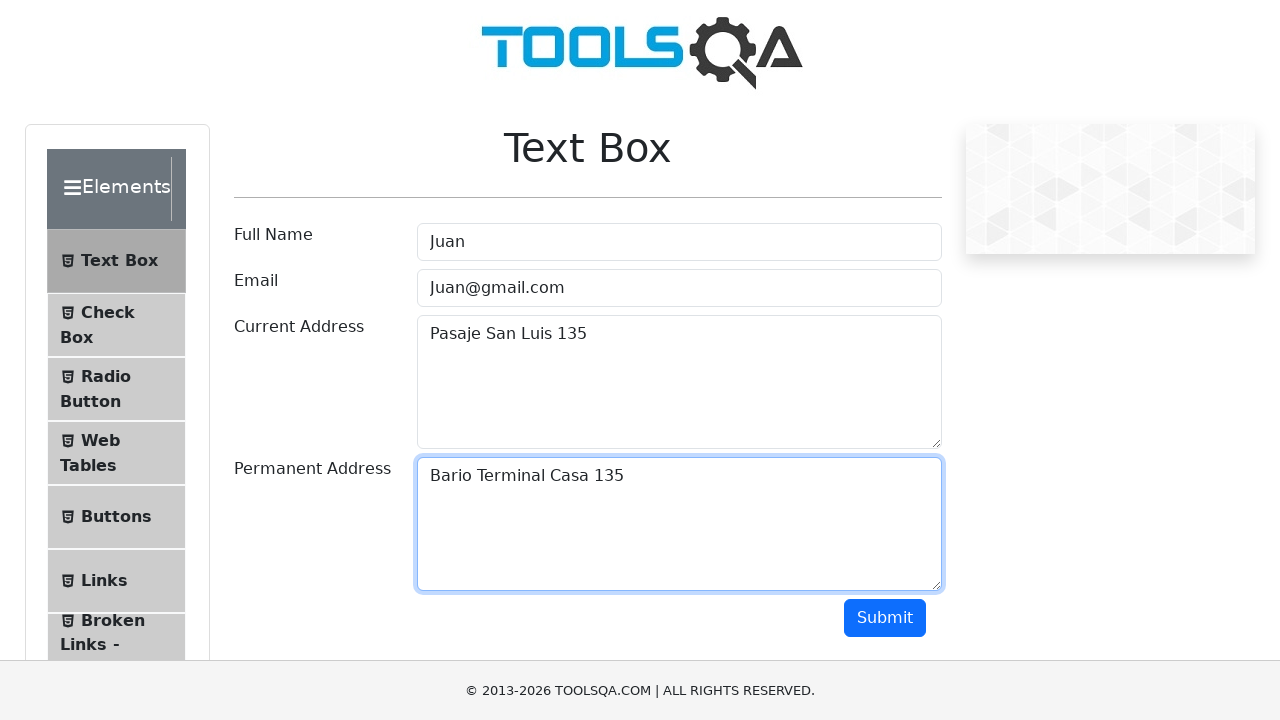

Clicked Submit button to submit form (iteration 1/3) at (885, 618) on #submit
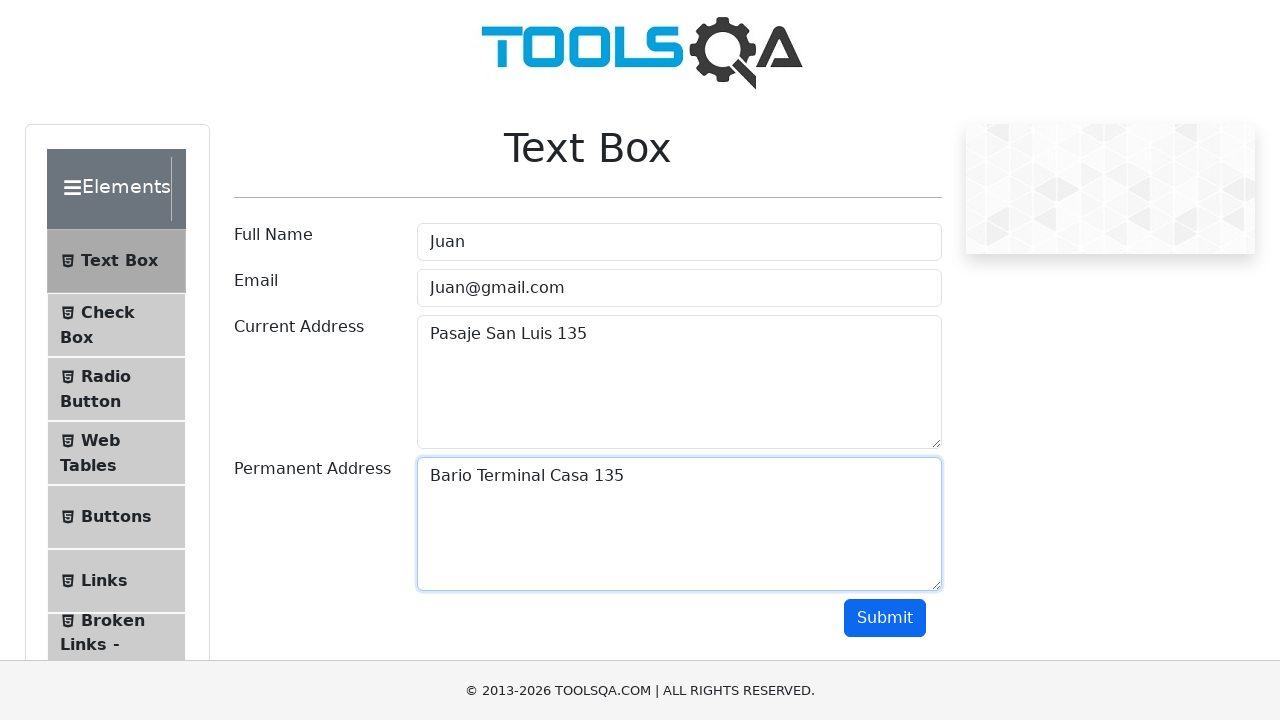

Scrolled back to top for next iteration (iteration 1/3)
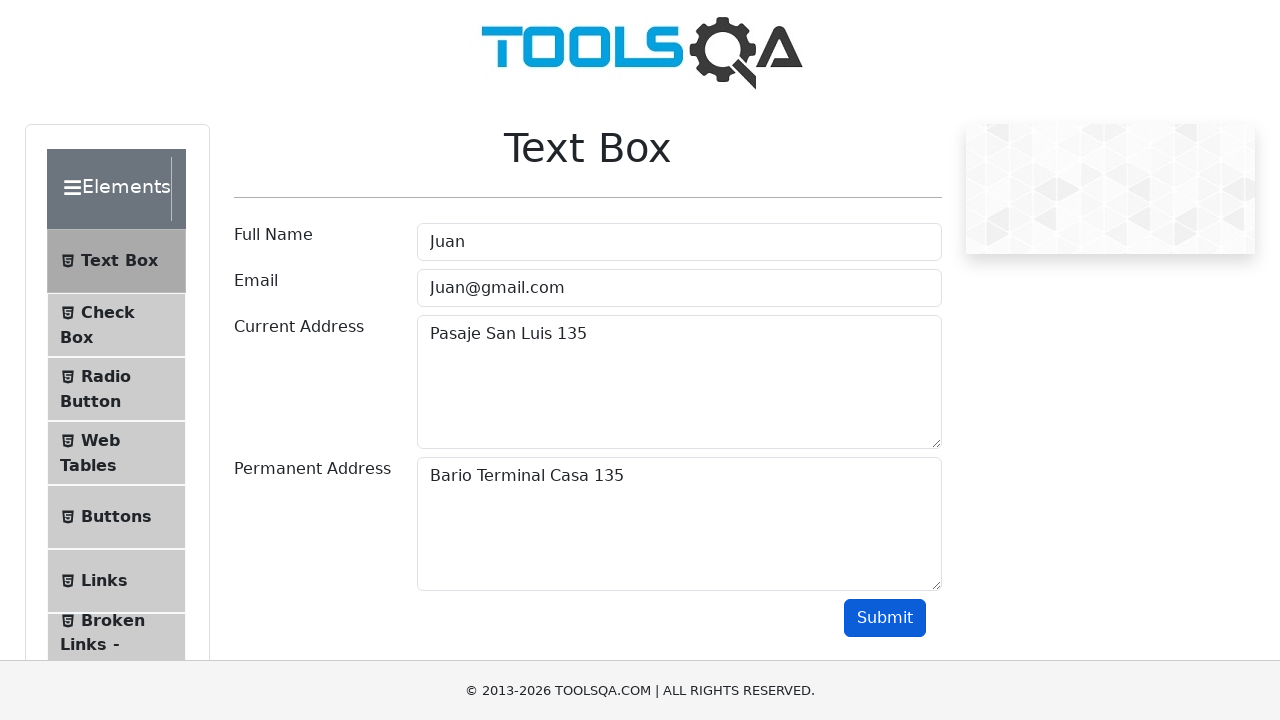

Filled Full Name field with 'Rodrigo' (iteration 2/3) on #userName
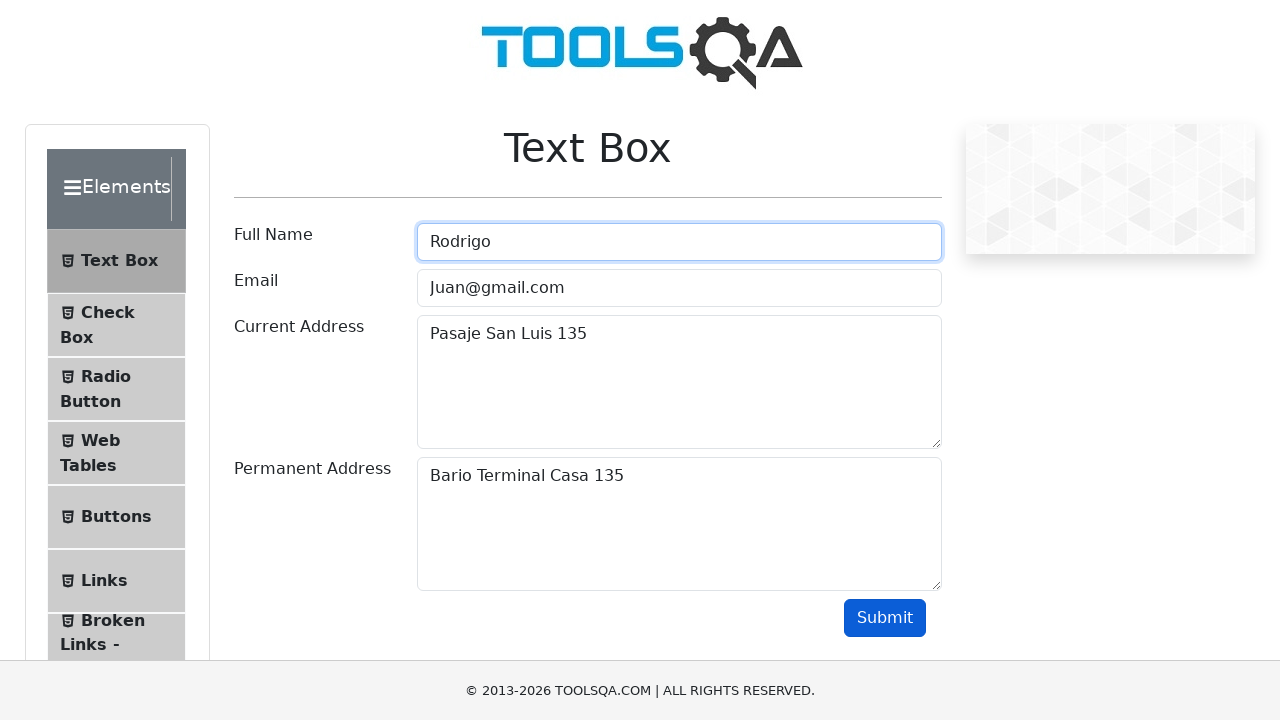

Filled Email field with 'Rodrigo@gmail.com' (iteration 2/3) on #userEmail
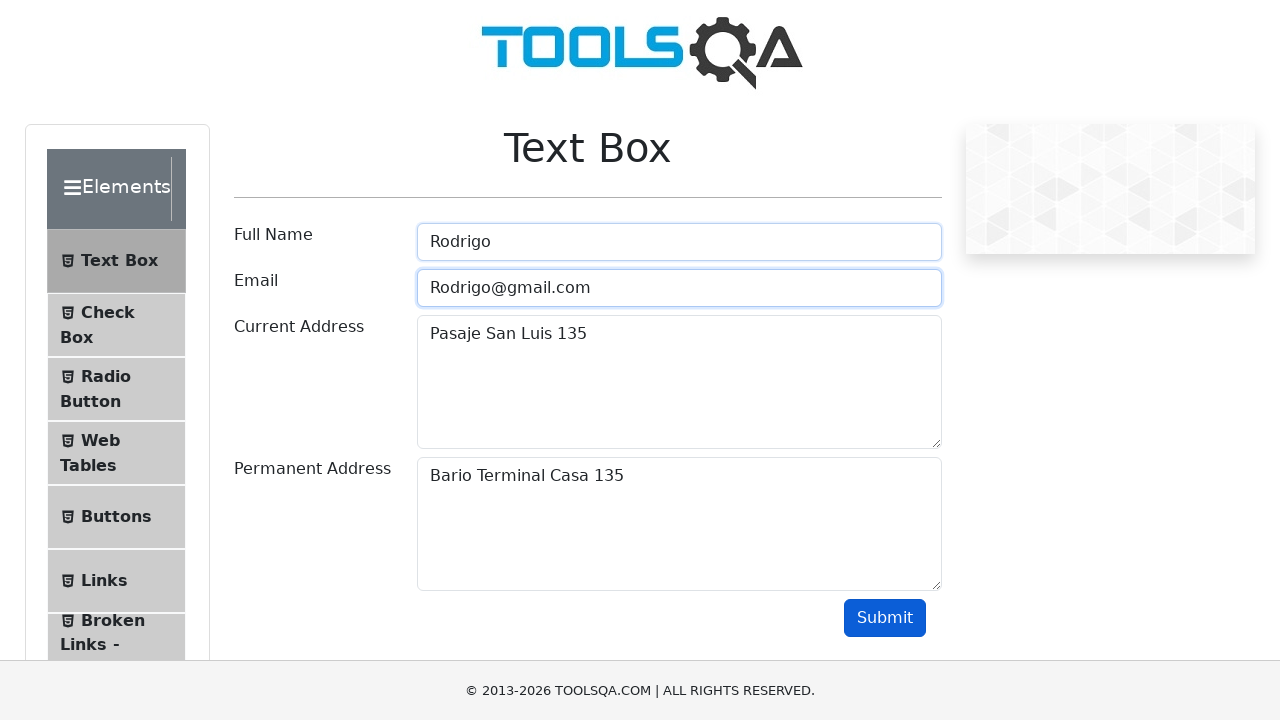

Filled Current Address field with 'Pasaje San Luis 571' (iteration 2/3) on #currentAddress
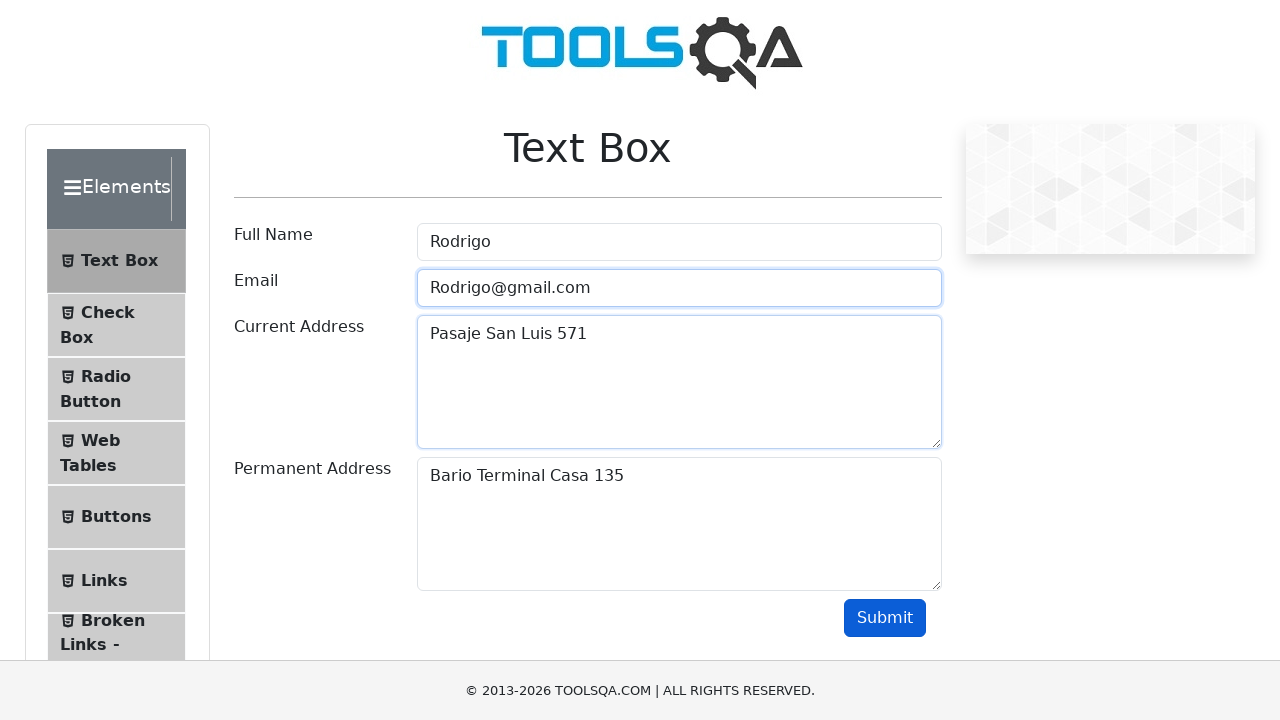

Filled Permanent Address field with 'Bario Terminal Casa 571' (iteration 2/3) on #permanentAddress
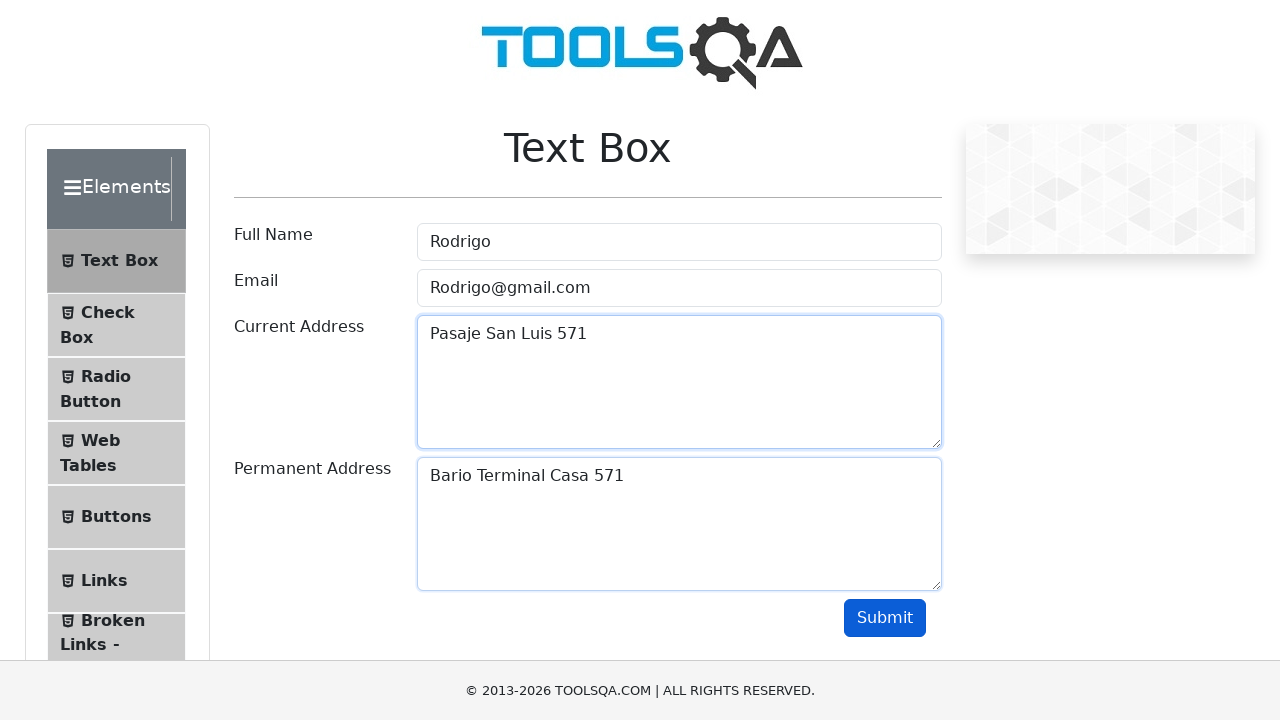

Scrolled to Submit button (iteration 2/3)
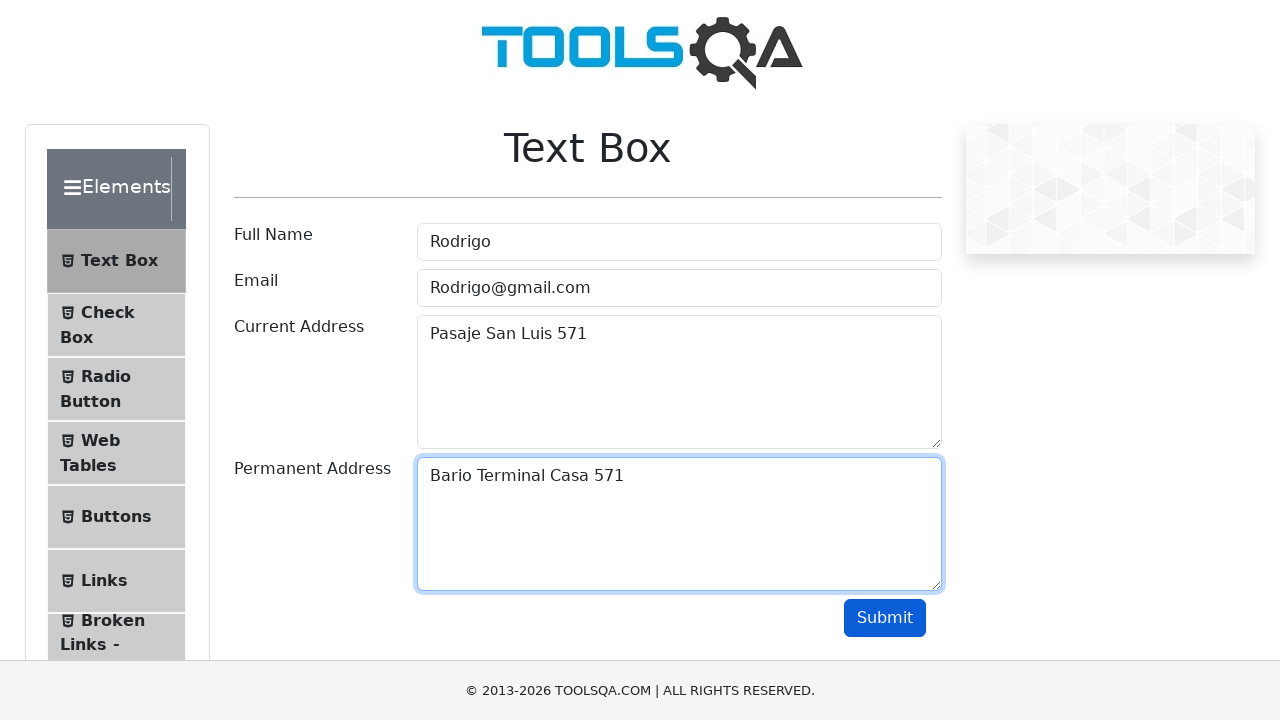

Clicked Submit button to submit form (iteration 2/3) at (885, 618) on #submit
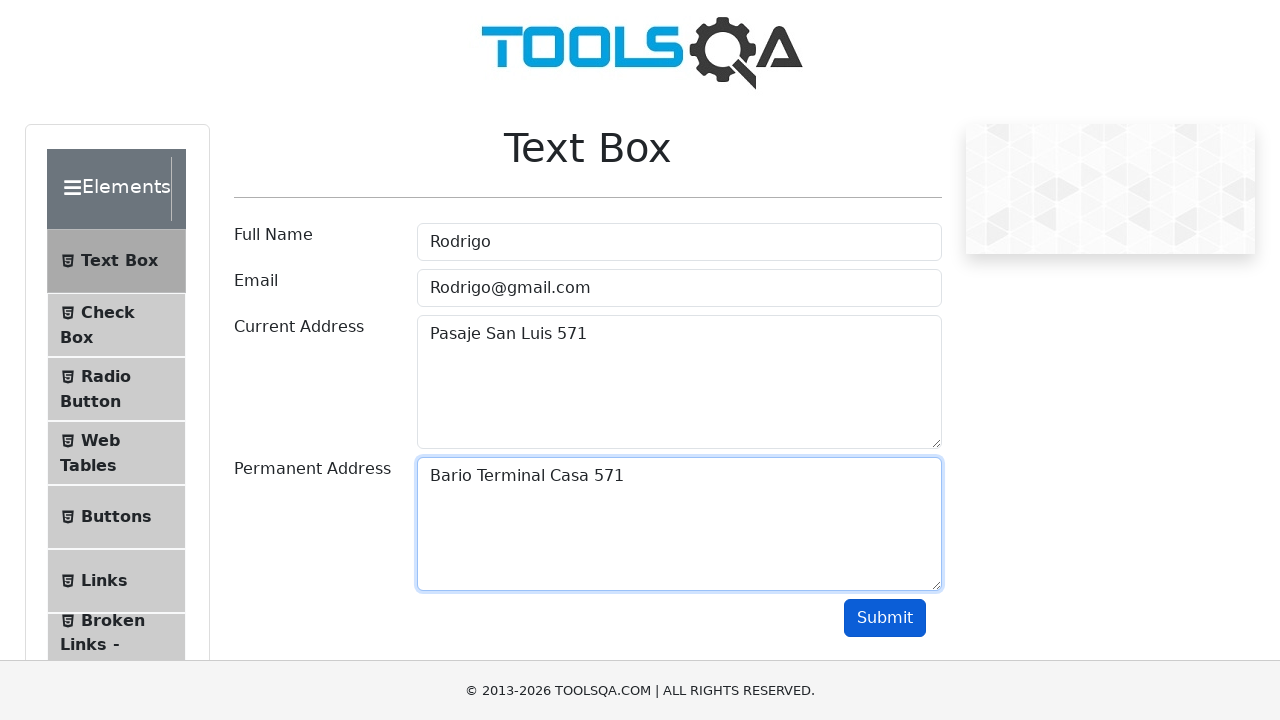

Scrolled back to top for next iteration (iteration 2/3)
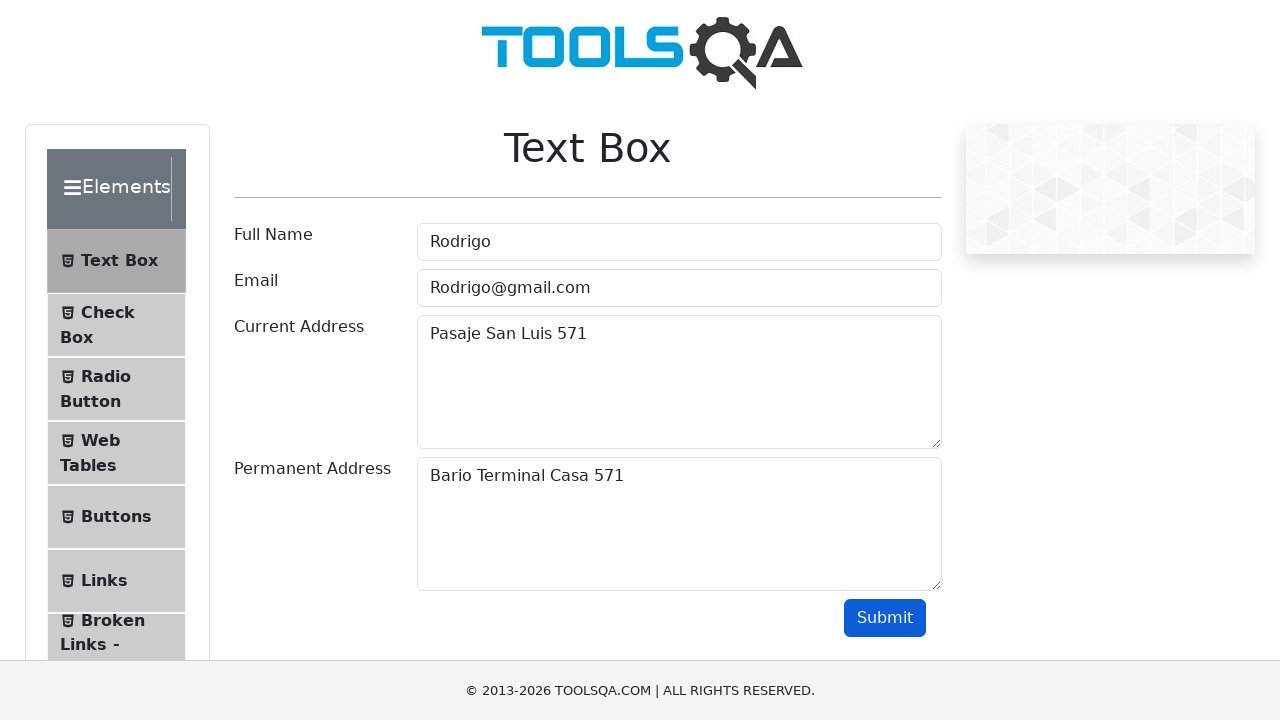

Filled Full Name field with 'Pablo' (iteration 3/3) on #userName
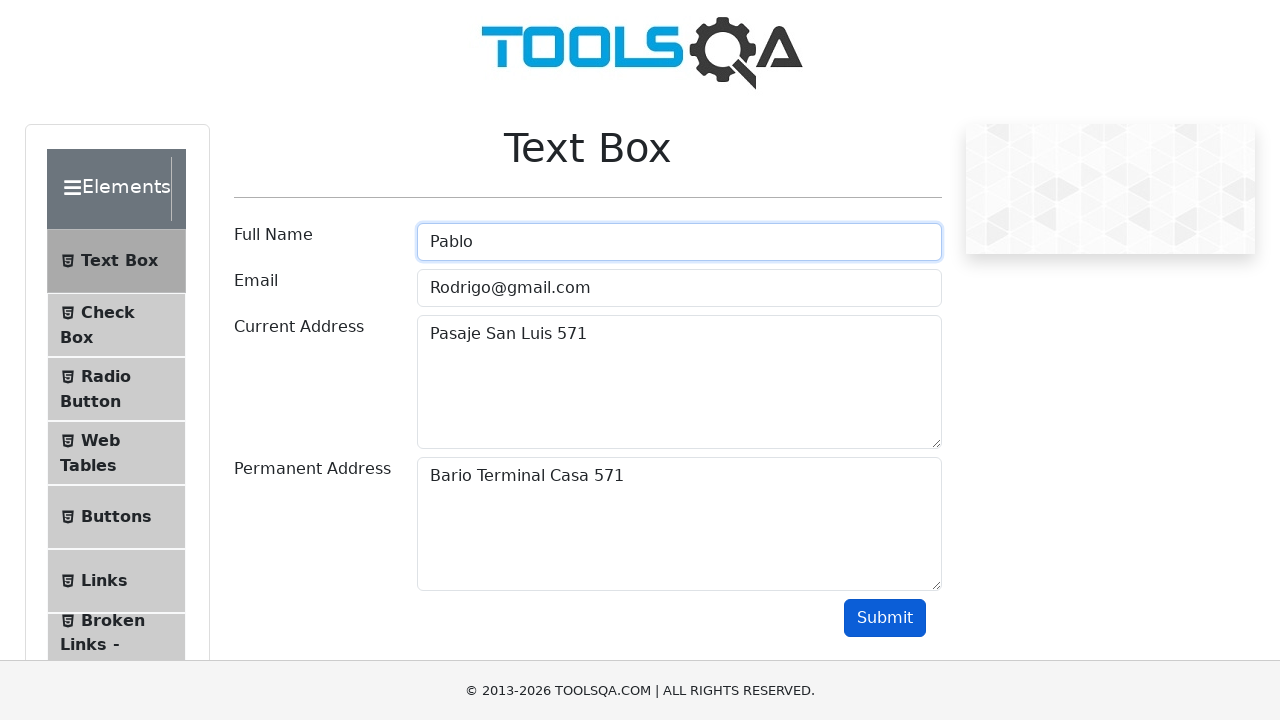

Filled Email field with 'Pablo@gmail.com' (iteration 3/3) on #userEmail
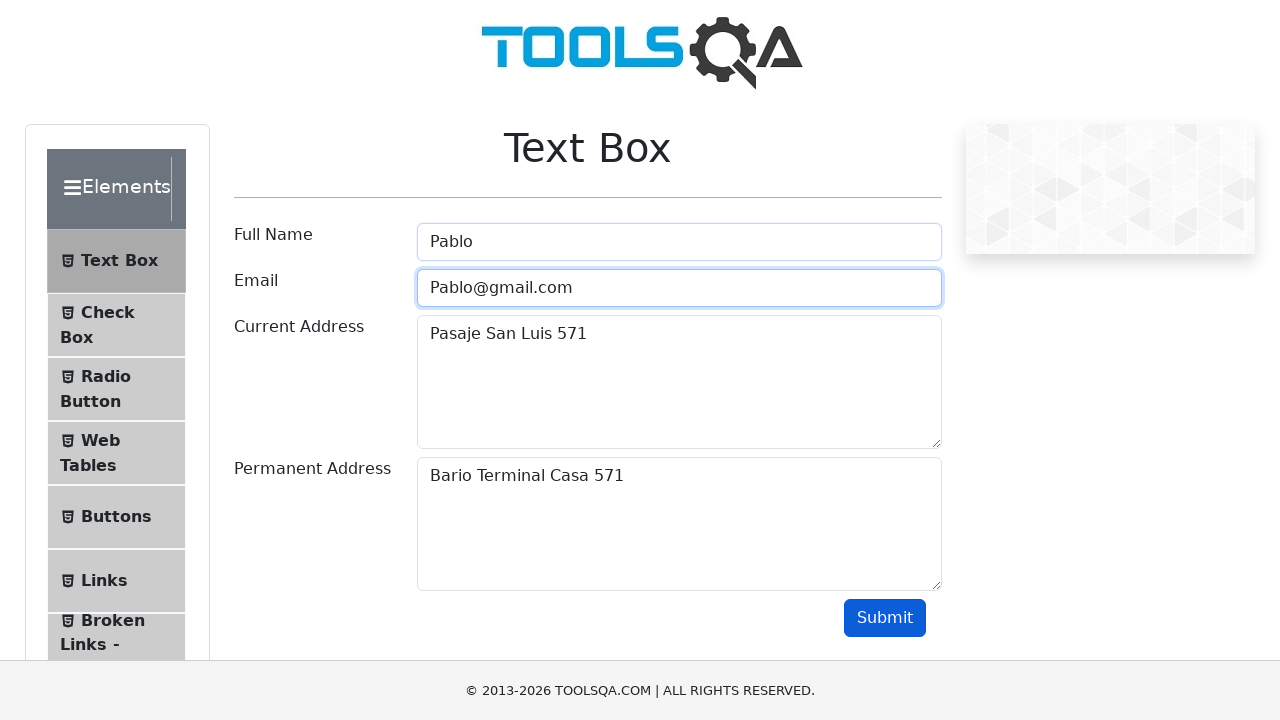

Filled Current Address field with 'Pasaje San Luis 601' (iteration 3/3) on #currentAddress
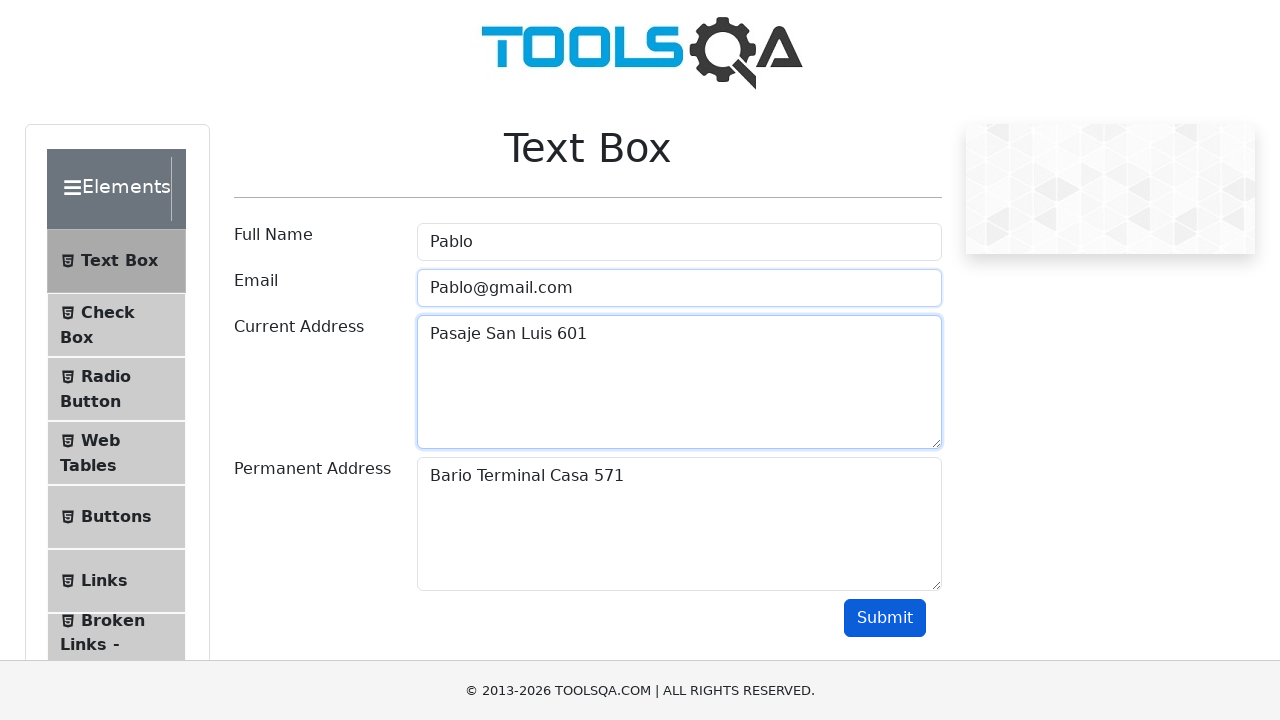

Filled Permanent Address field with 'Bario Terminal Casa 601' (iteration 3/3) on #permanentAddress
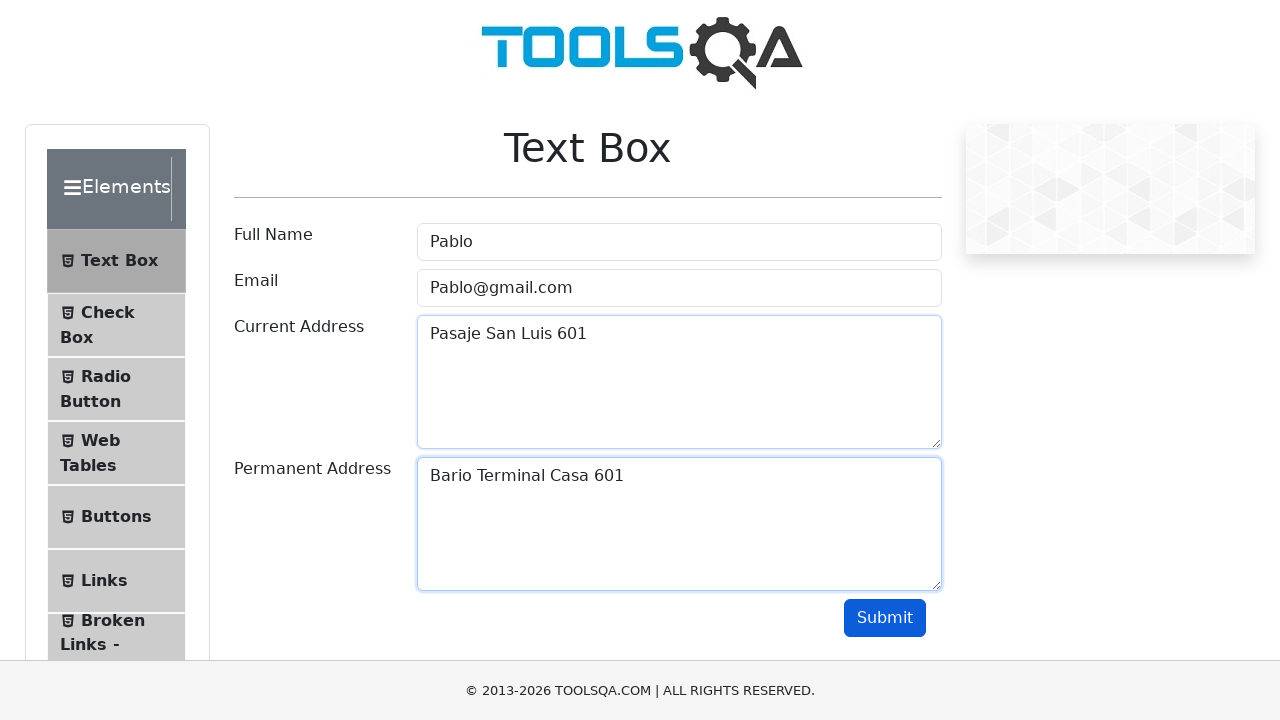

Scrolled to Submit button (iteration 3/3)
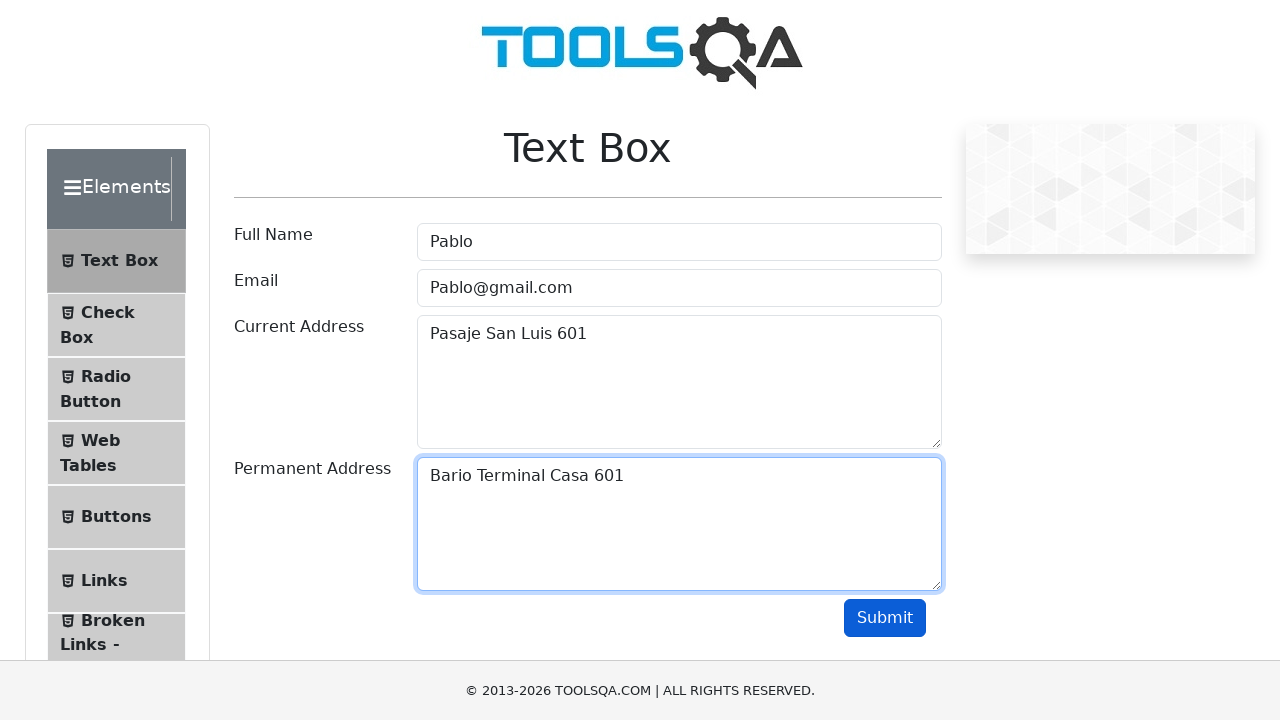

Clicked Submit button to submit form (iteration 3/3) at (885, 618) on #submit
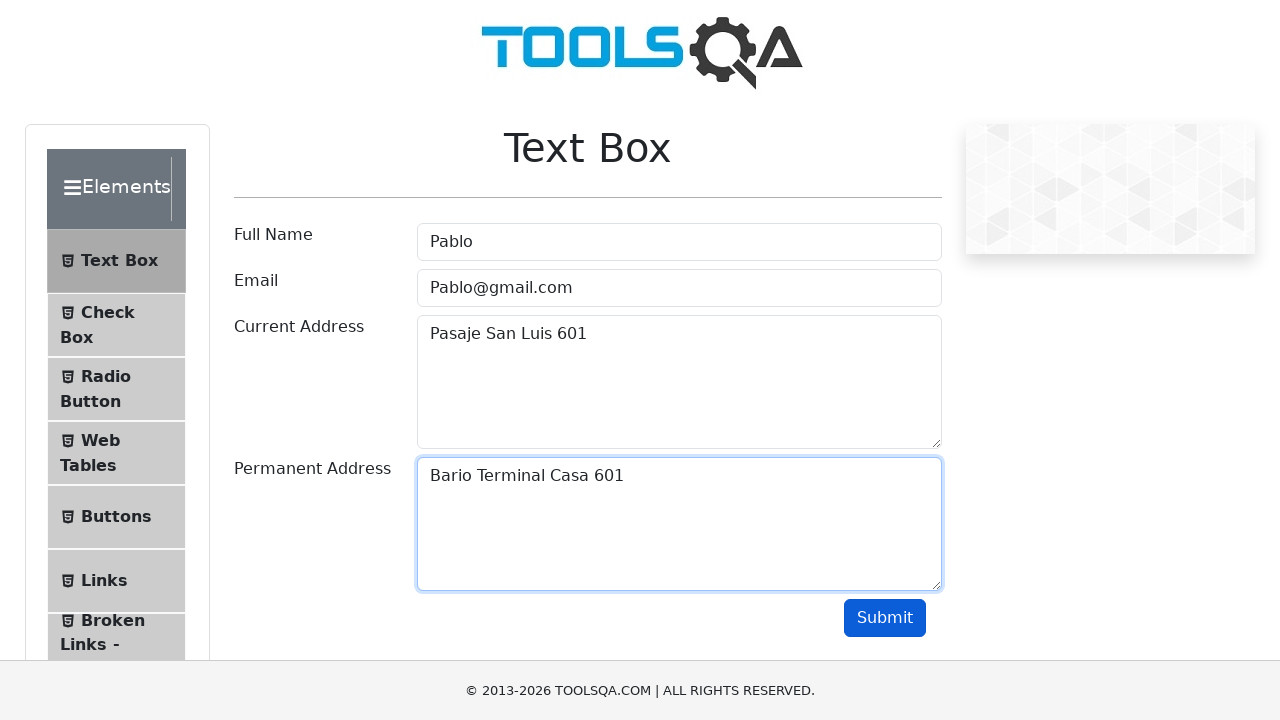

Scrolled back to top for next iteration (iteration 3/3)
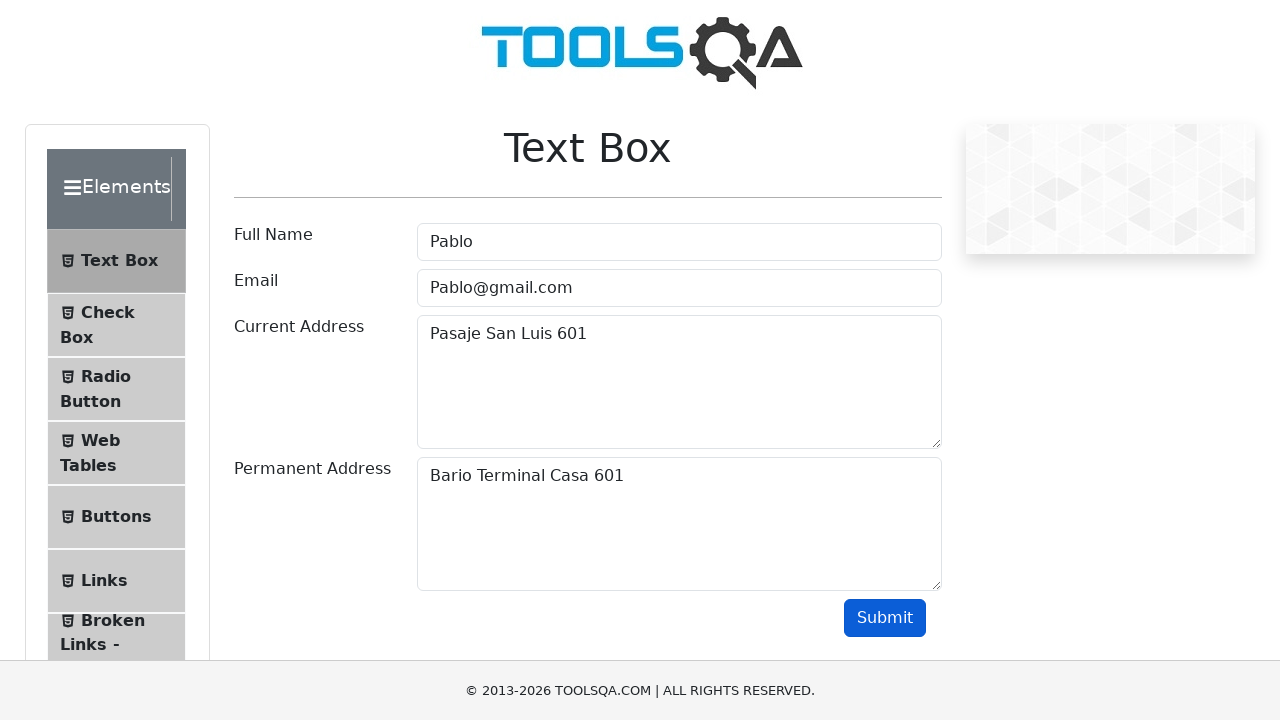

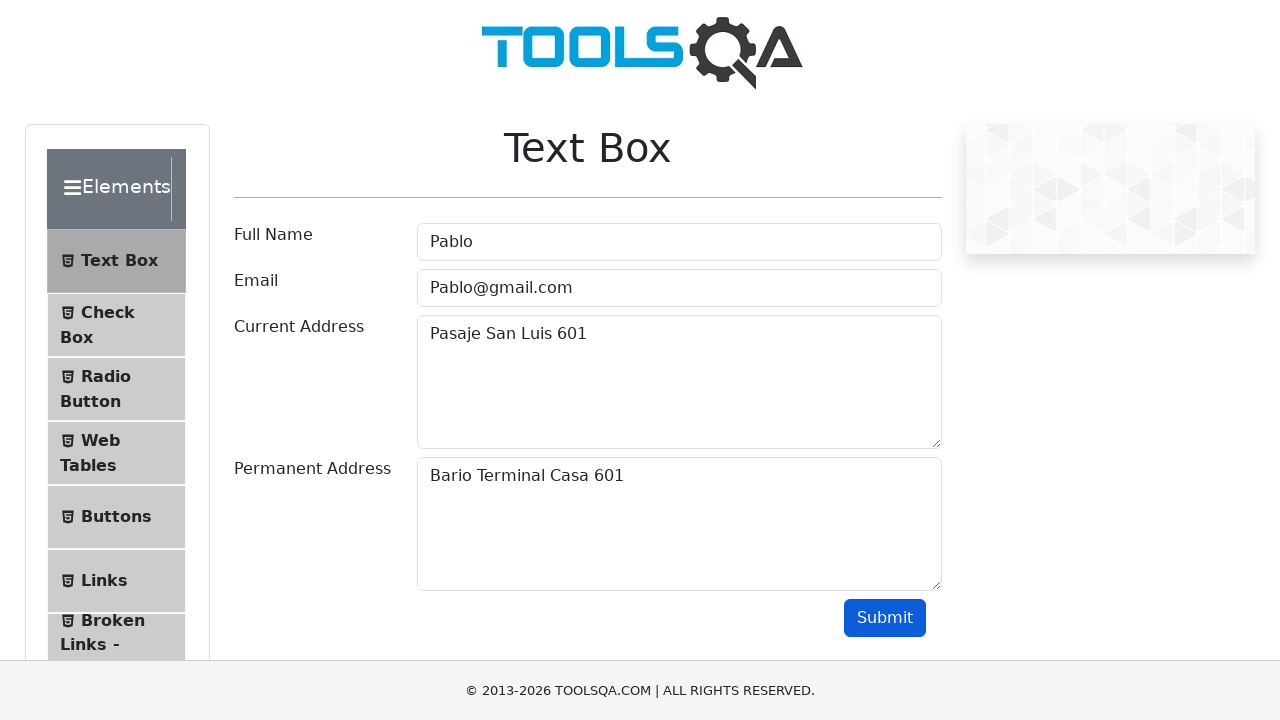